Tests the CNA news listing page by clicking the "load more" button multiple times to load additional news items and verifies the news list is displayed.

Starting URL: https://www.cna.com.tw/list/aipl.aspx

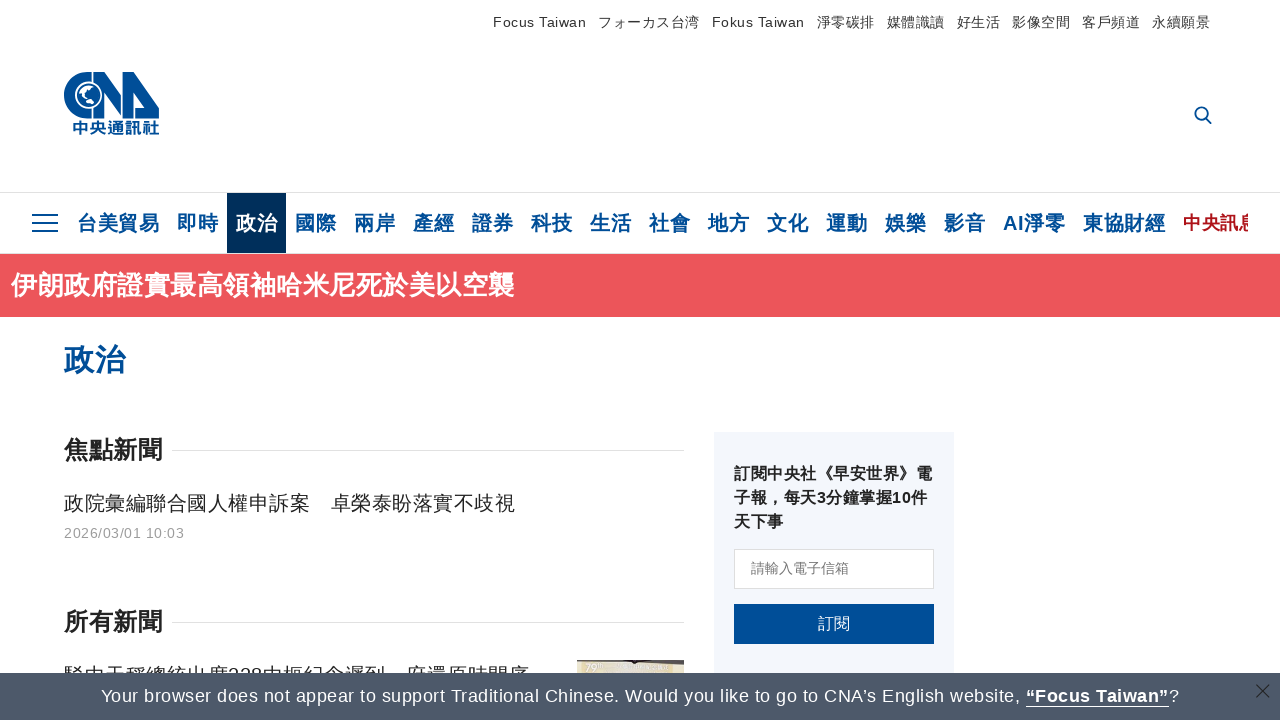

Waited for news list to load
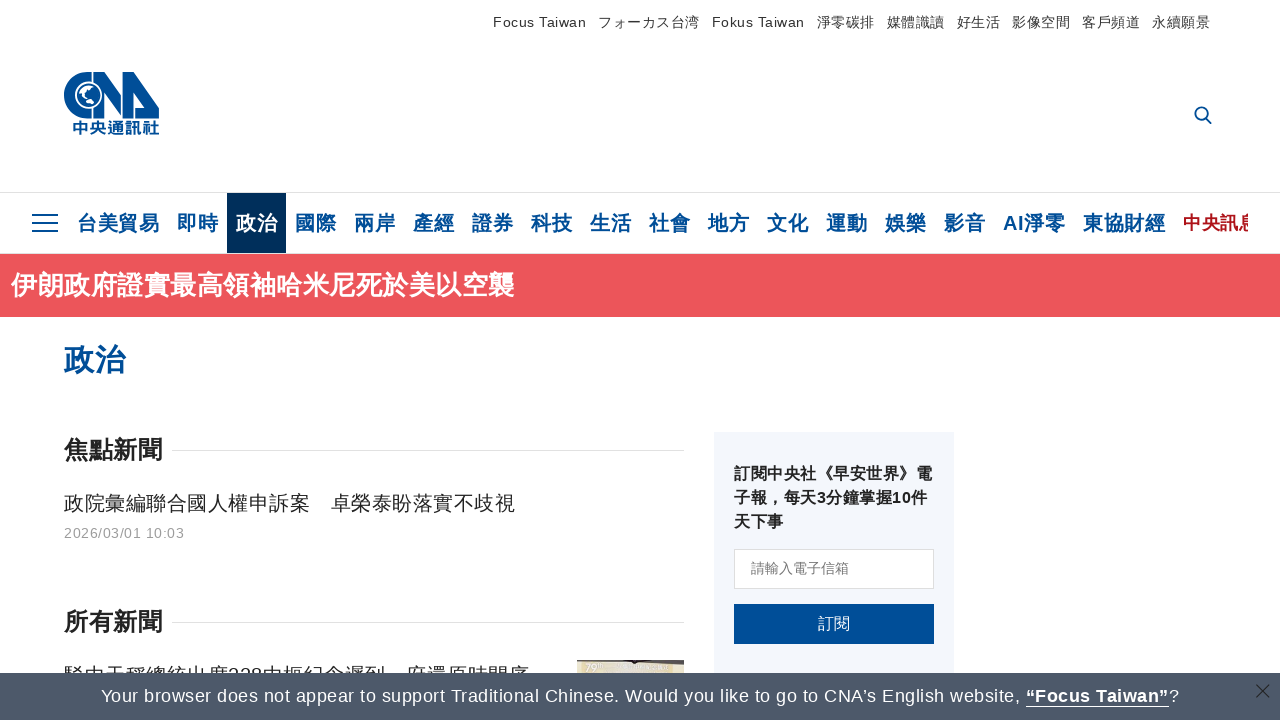

Waited 200ms before loading more news (iteration 1)
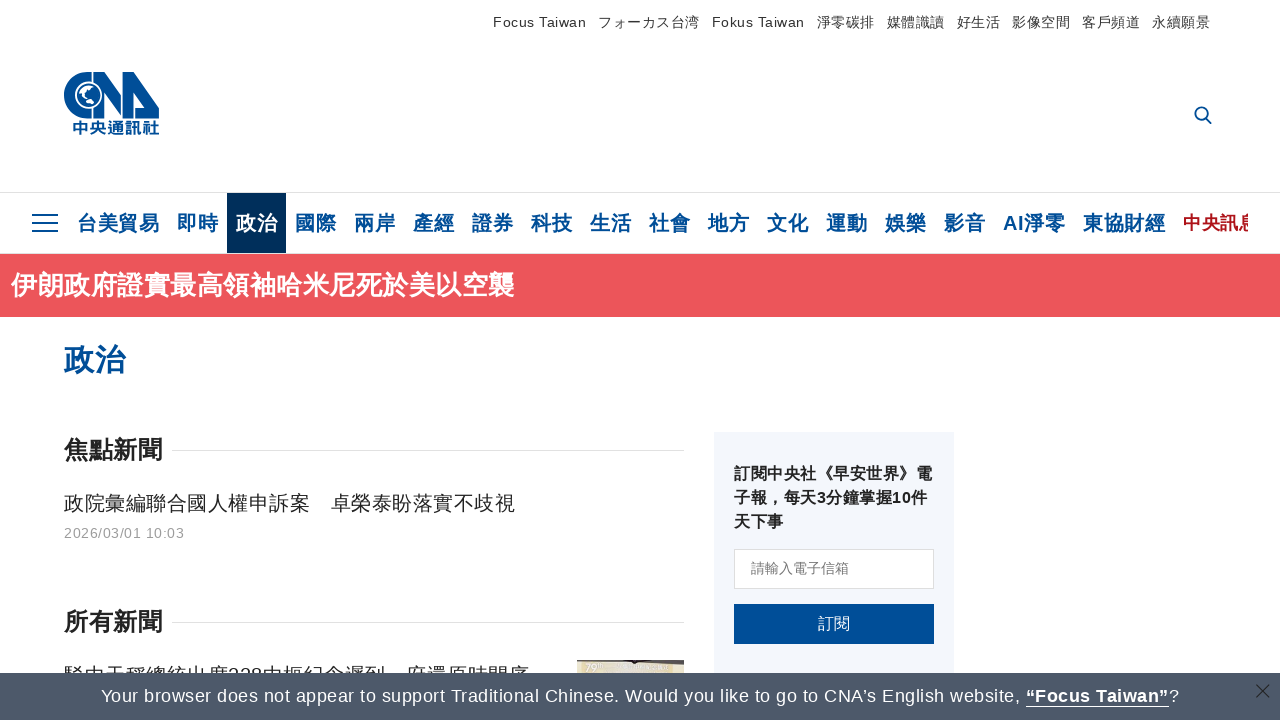

Clicked load more button (iteration 1) at (374, 360) on #SiteContent_uiViewMoreBtn_Style3
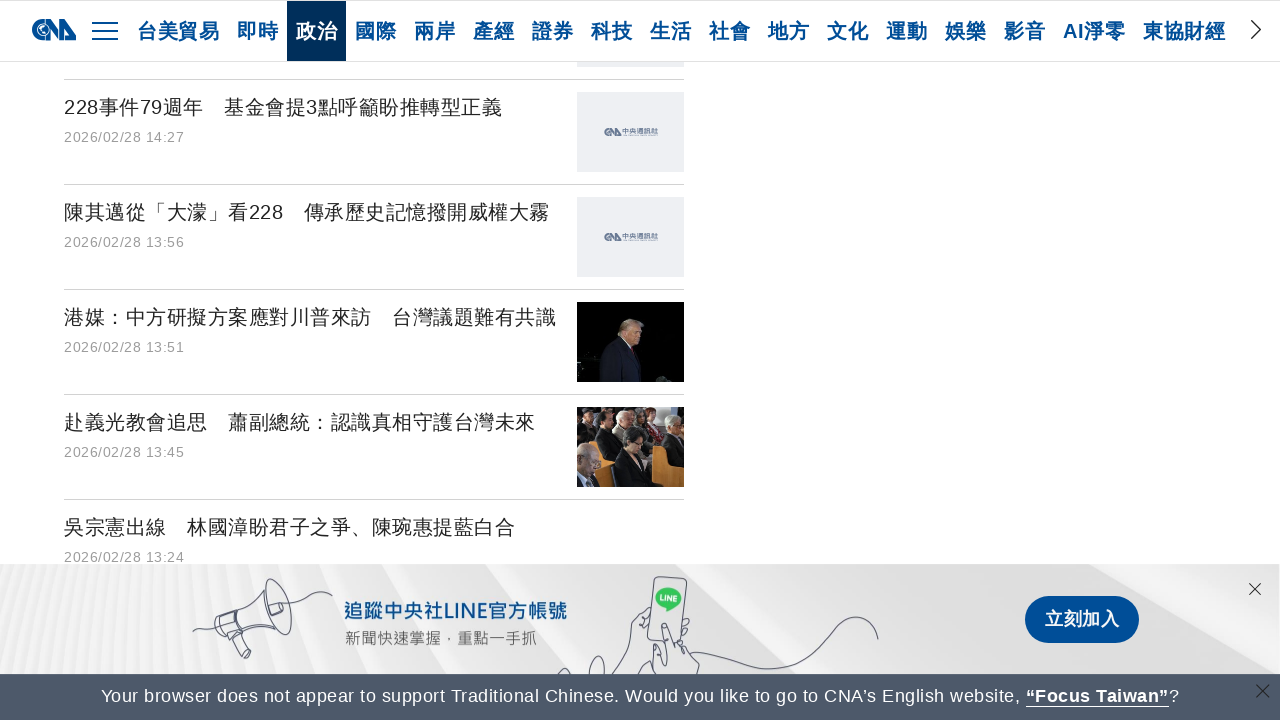

Waited 200ms before loading more news (iteration 2)
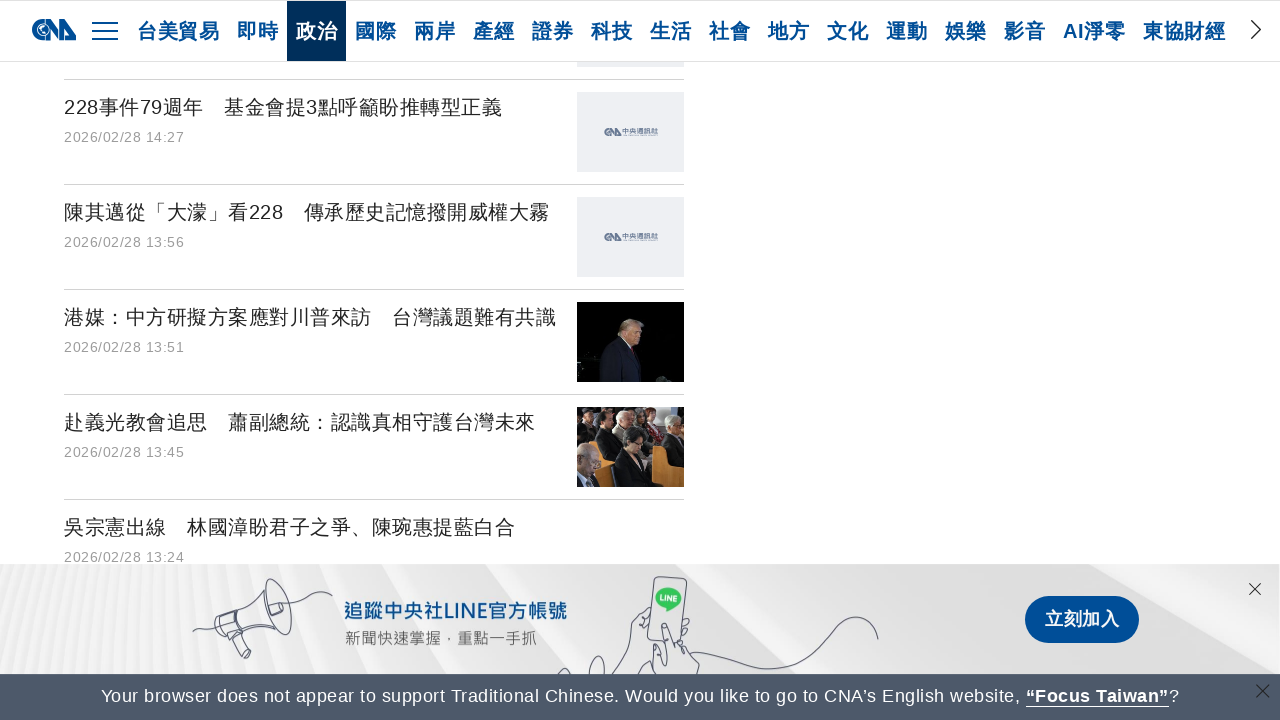

Clicked load more button (iteration 2) at (374, 360) on #SiteContent_uiViewMoreBtn_Style3
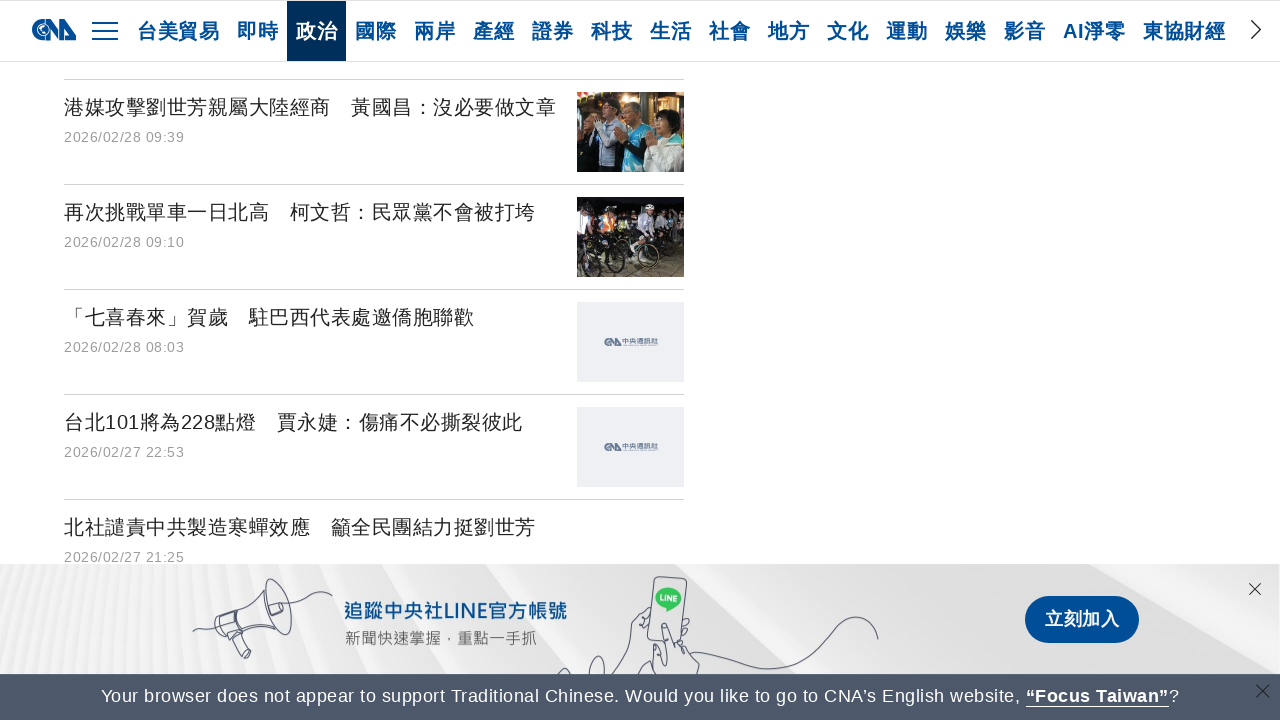

Waited 200ms before loading more news (iteration 3)
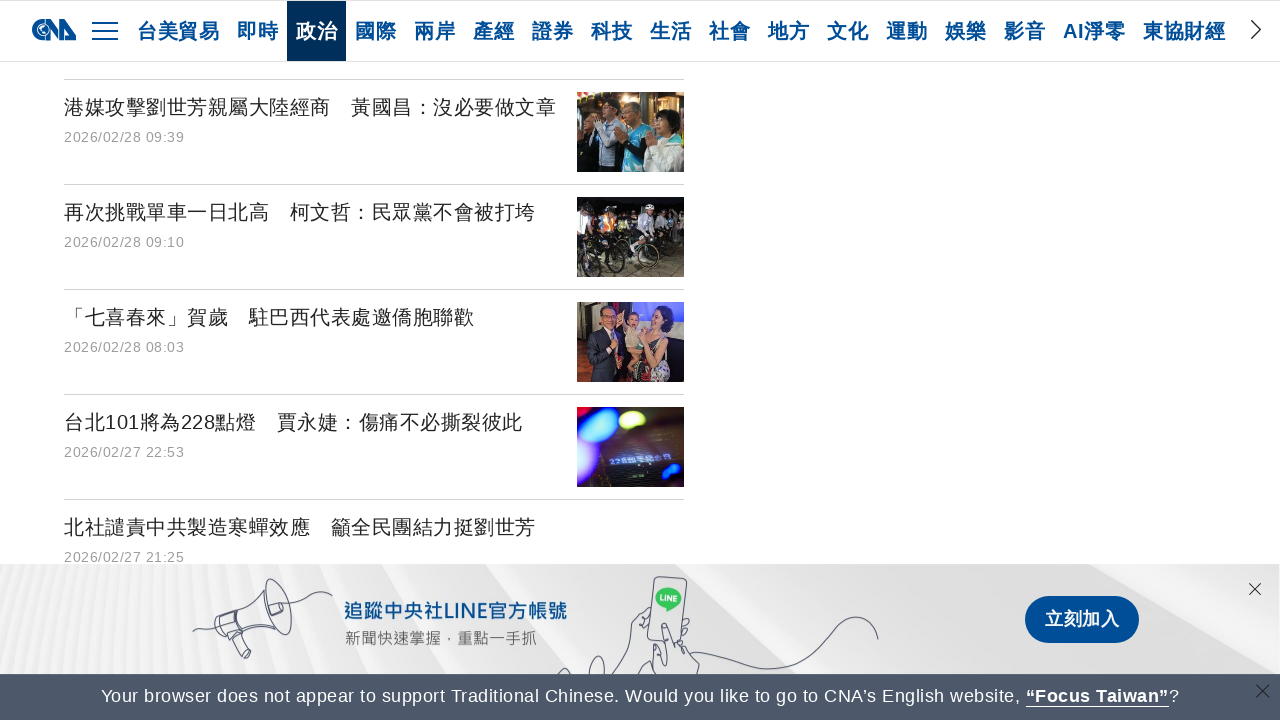

Clicked load more button (iteration 3) at (374, 360) on #SiteContent_uiViewMoreBtn_Style3
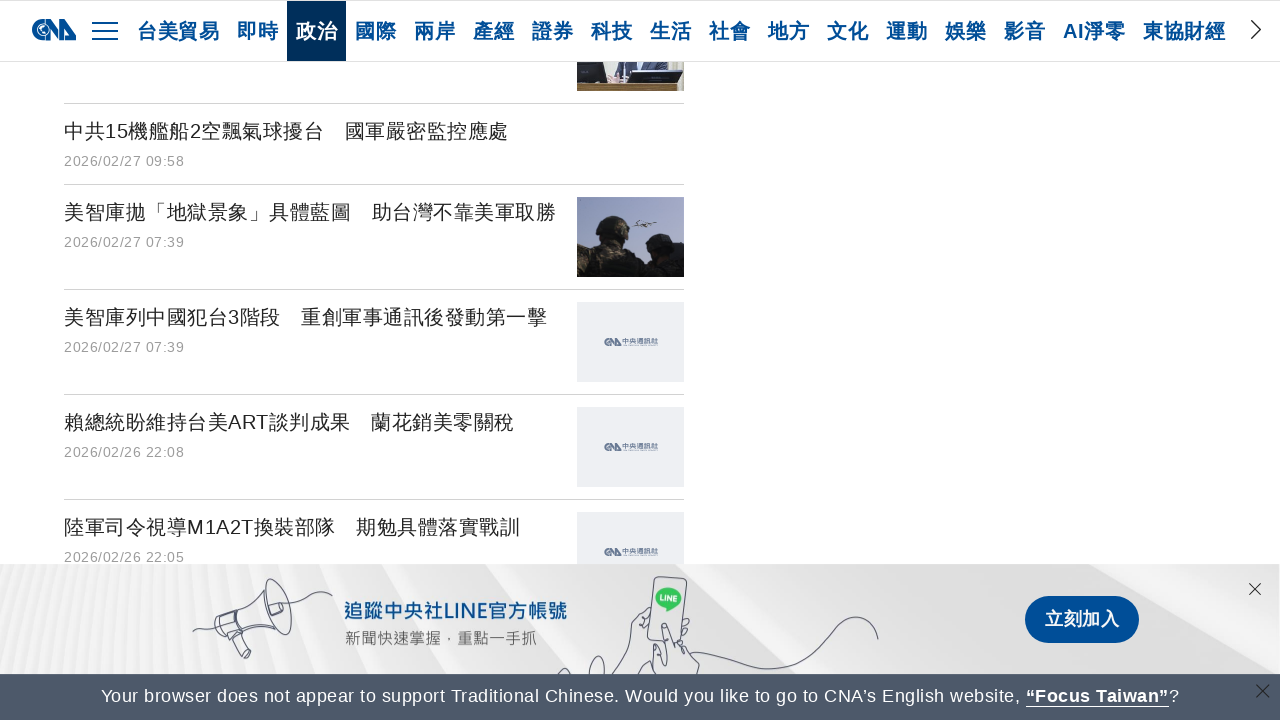

Verified news items are loaded in the list
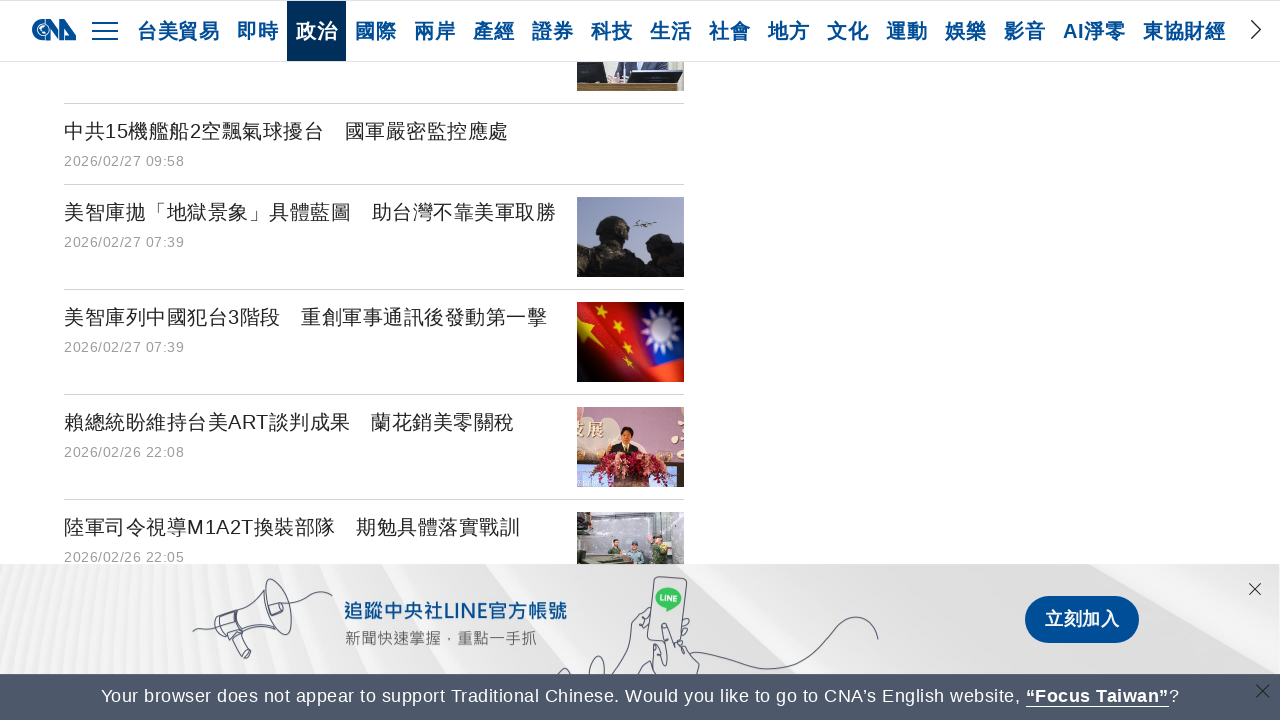

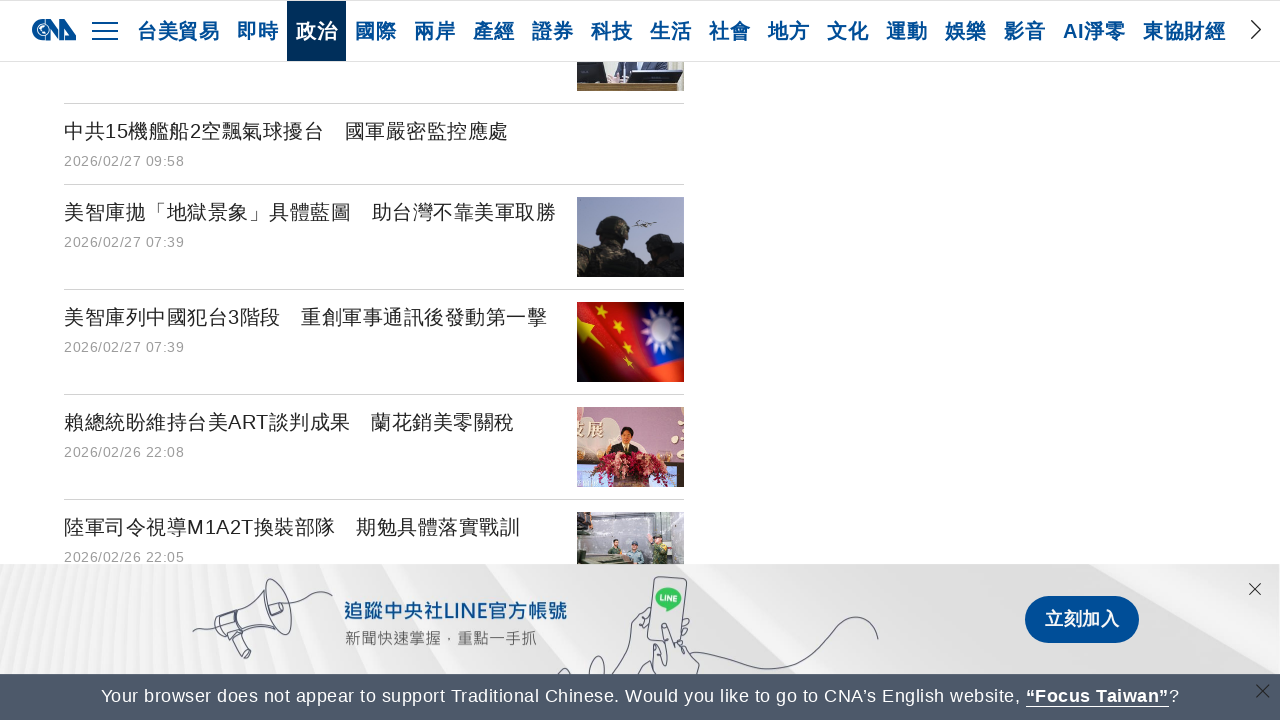